Tests the actions page by clicking checkboxes and verifying the result message

Starting URL: https://kristinek.github.io/site/examples/actions

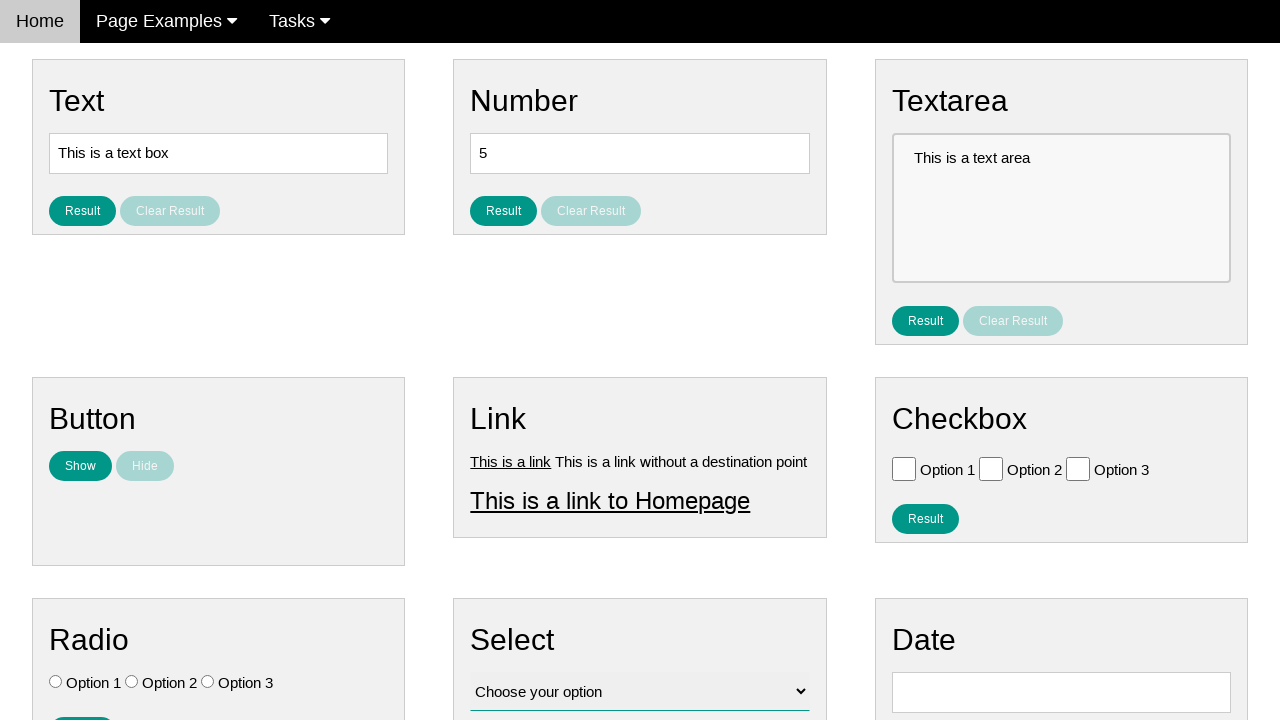

Clicked checkbox for Option 1 at (904, 468) on [value='Option 1']
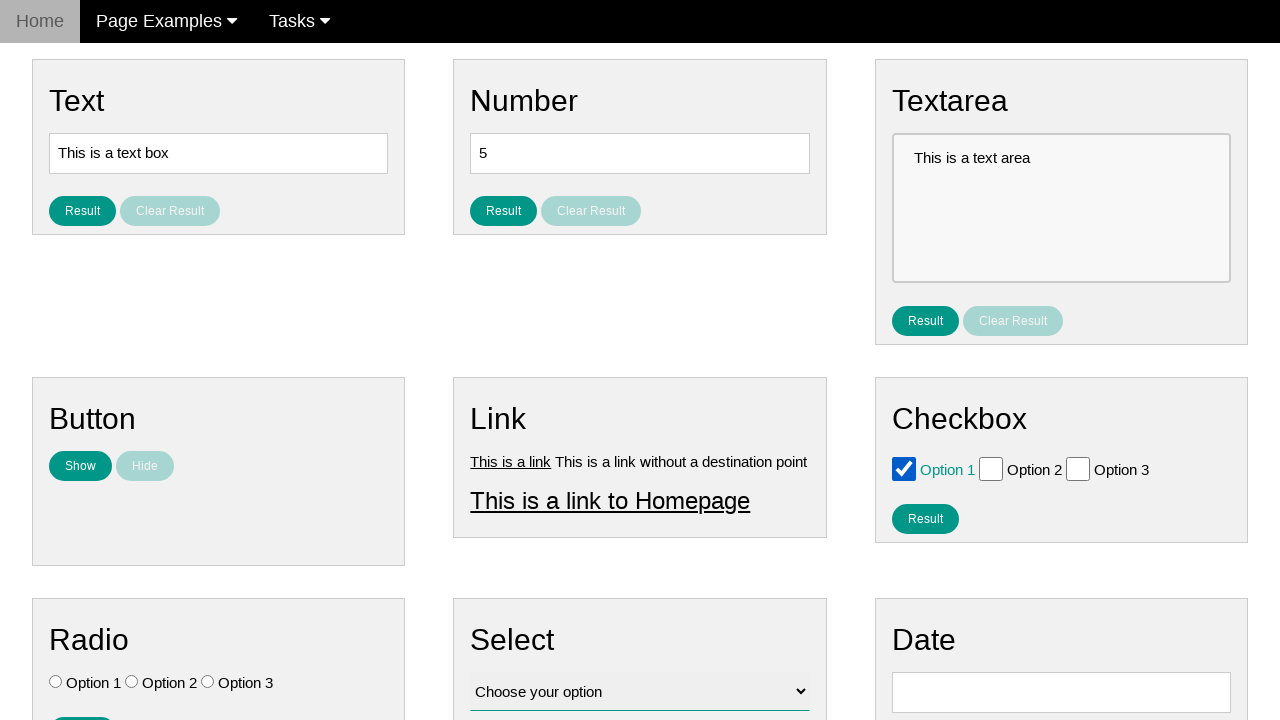

Clicked checkbox for Option 2 at (991, 468) on [value='Option 2']
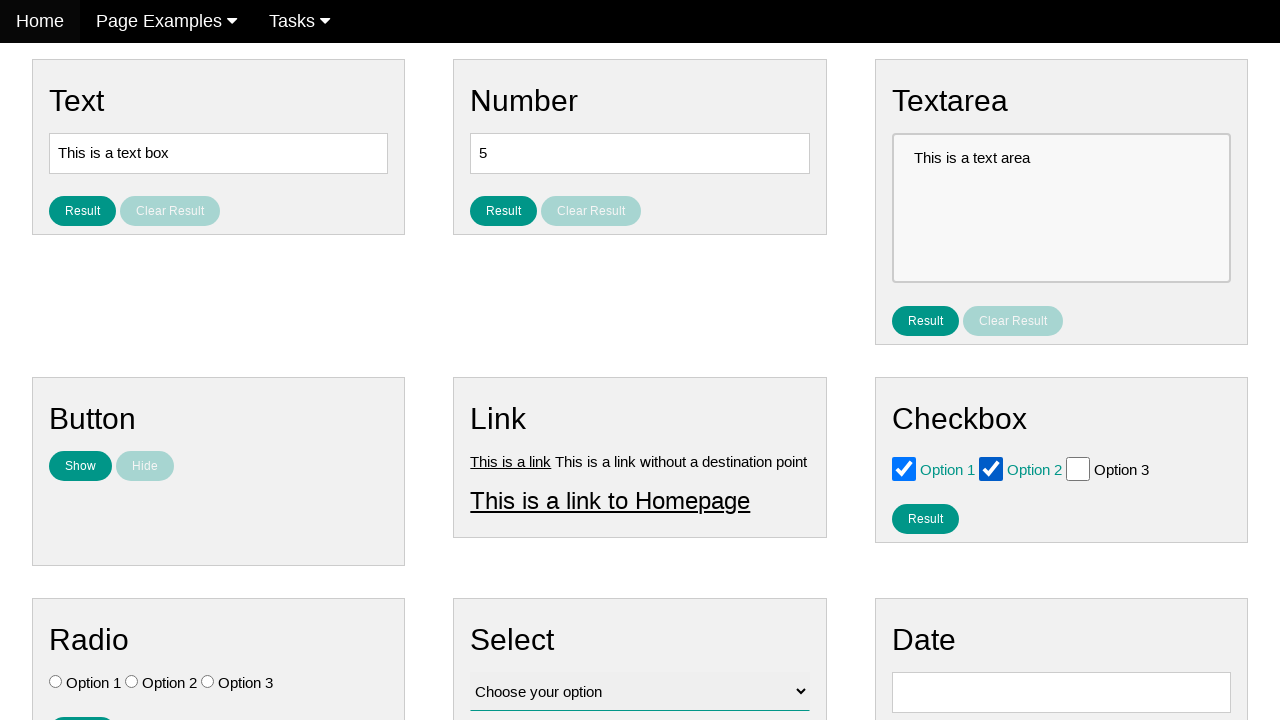

Clicked the result checkbox button at (925, 518) on #result_button_checkbox
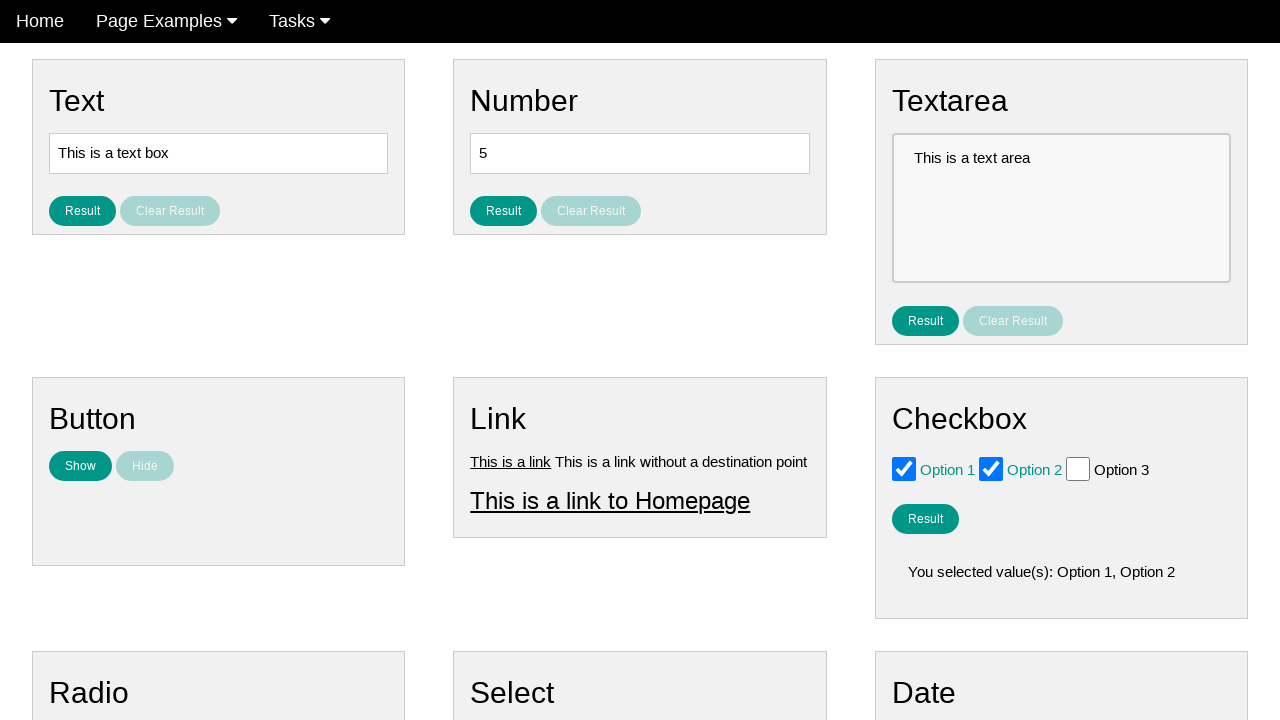

Retrieved checkbox result message text
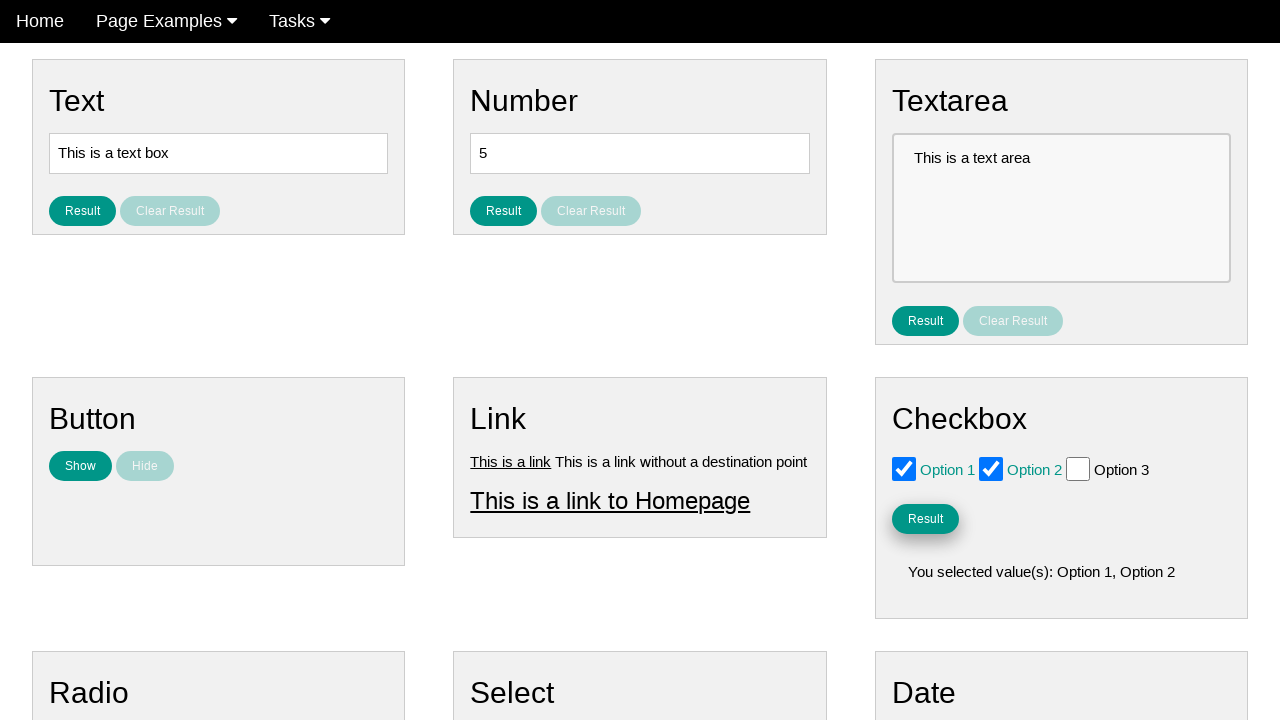

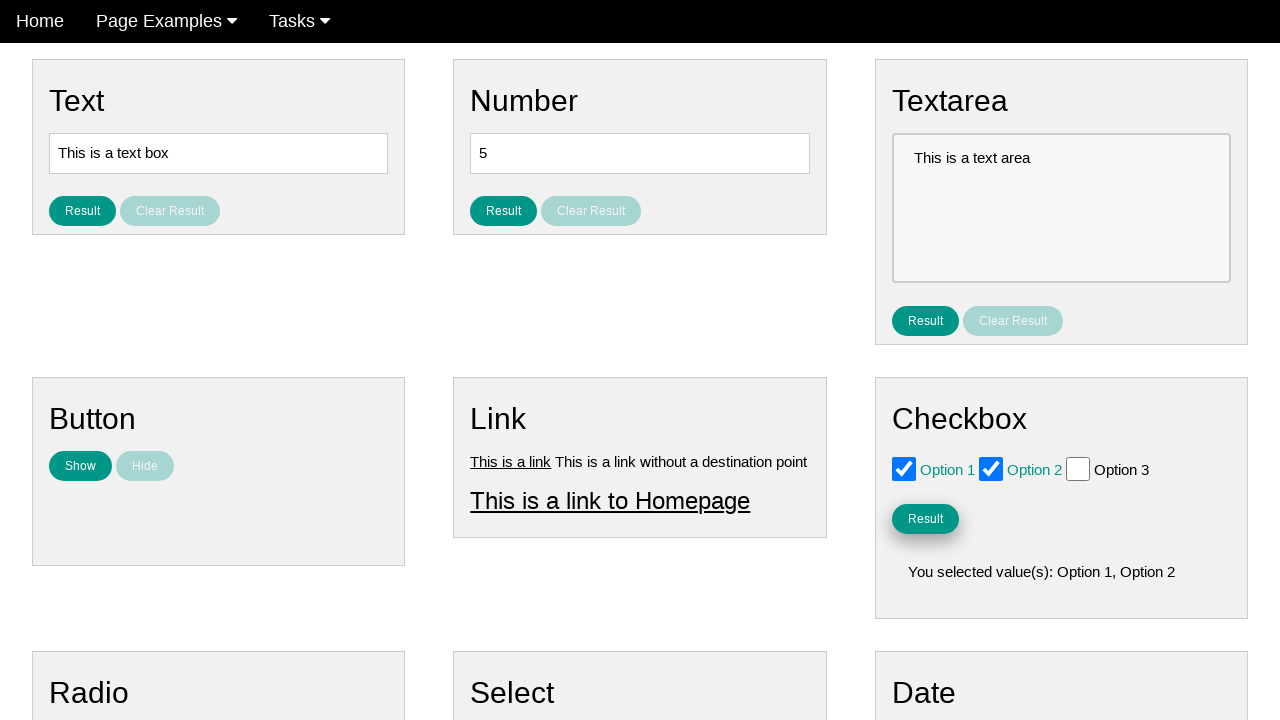